Tests Dynamic Properties page to verify a button is initially disabled and becomes enabled after 5 seconds

Starting URL: https://demoqa.com/

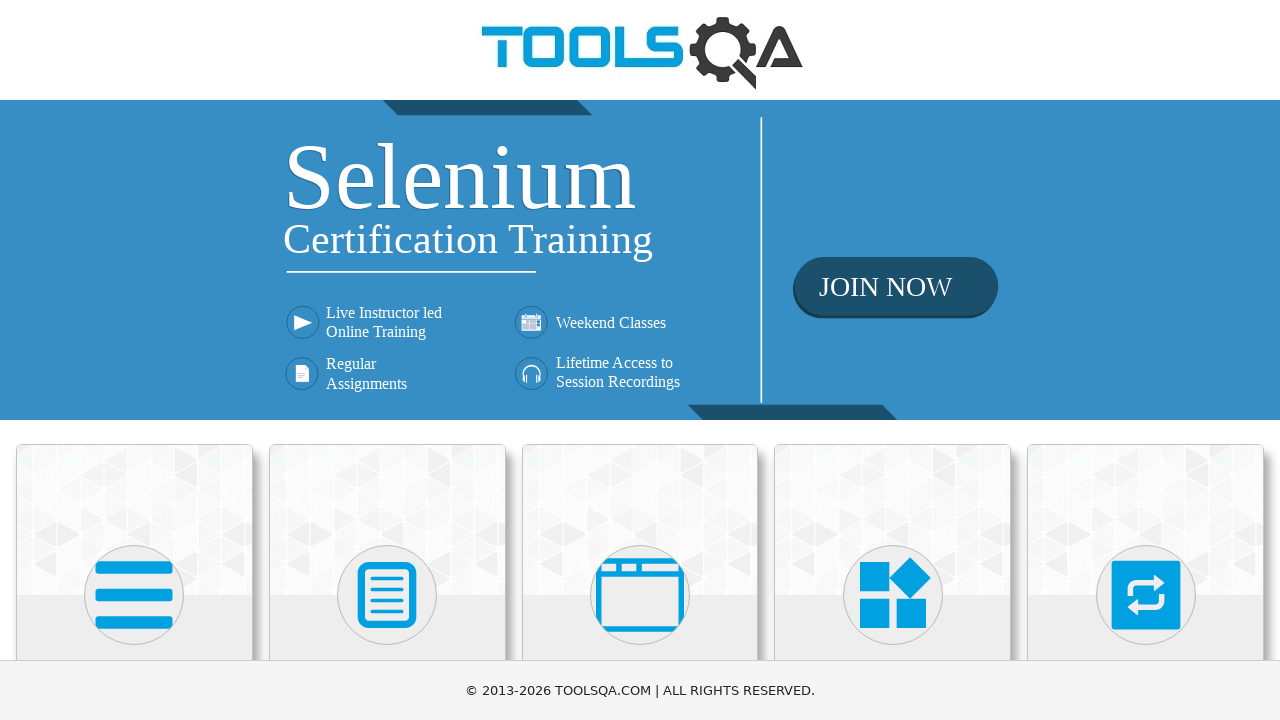

Clicked on Elements card at (134, 360) on text=Elements
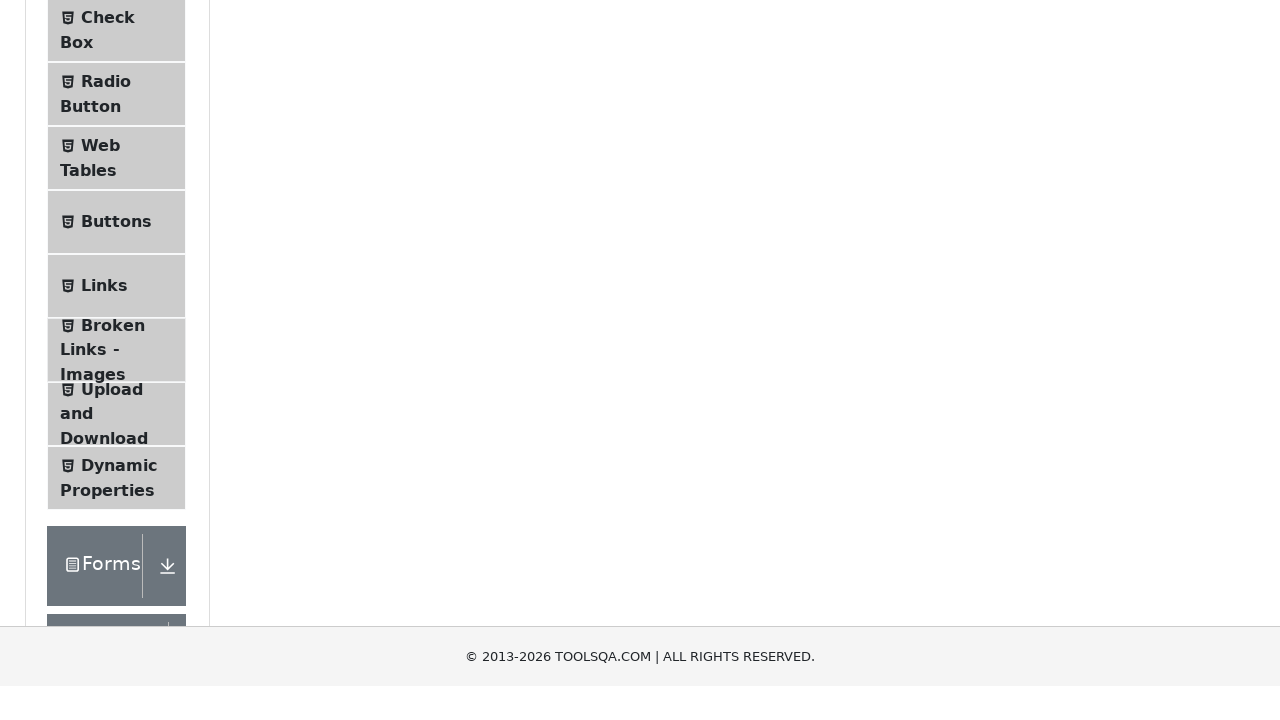

Clicked on Dynamic Properties in left menu at (119, 348) on text=Dynamic Properties
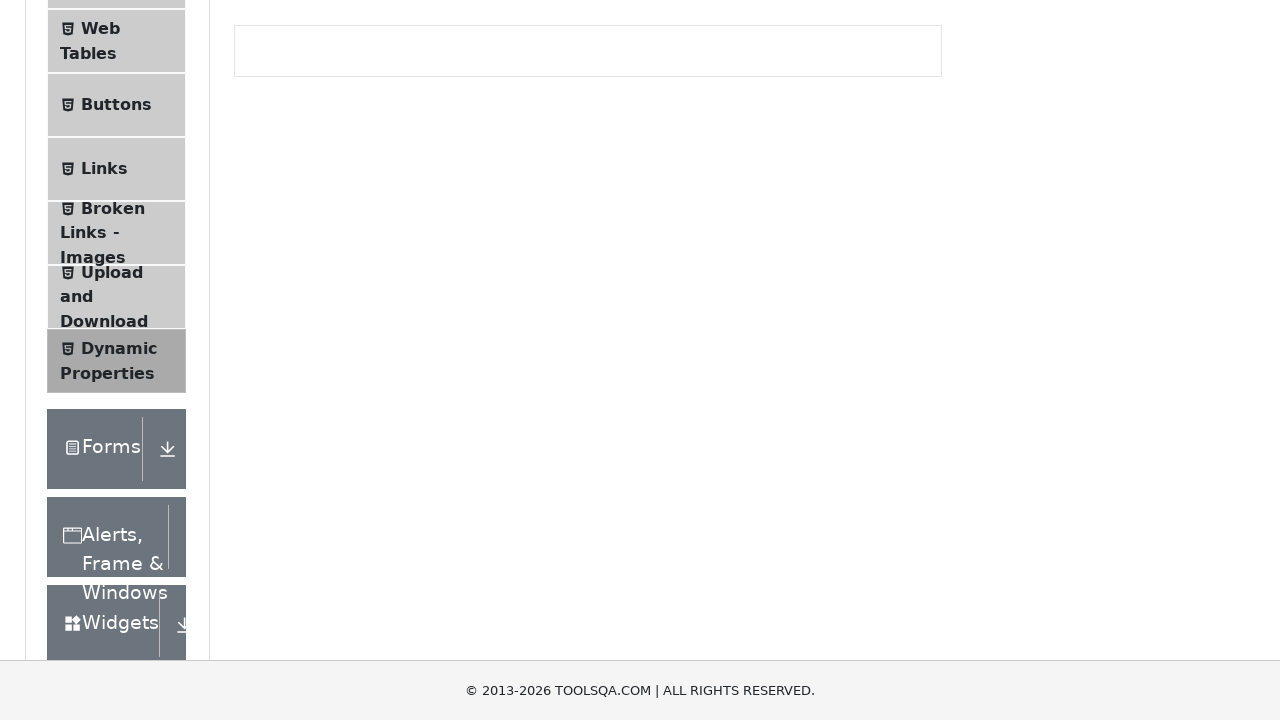

Located the enable button element
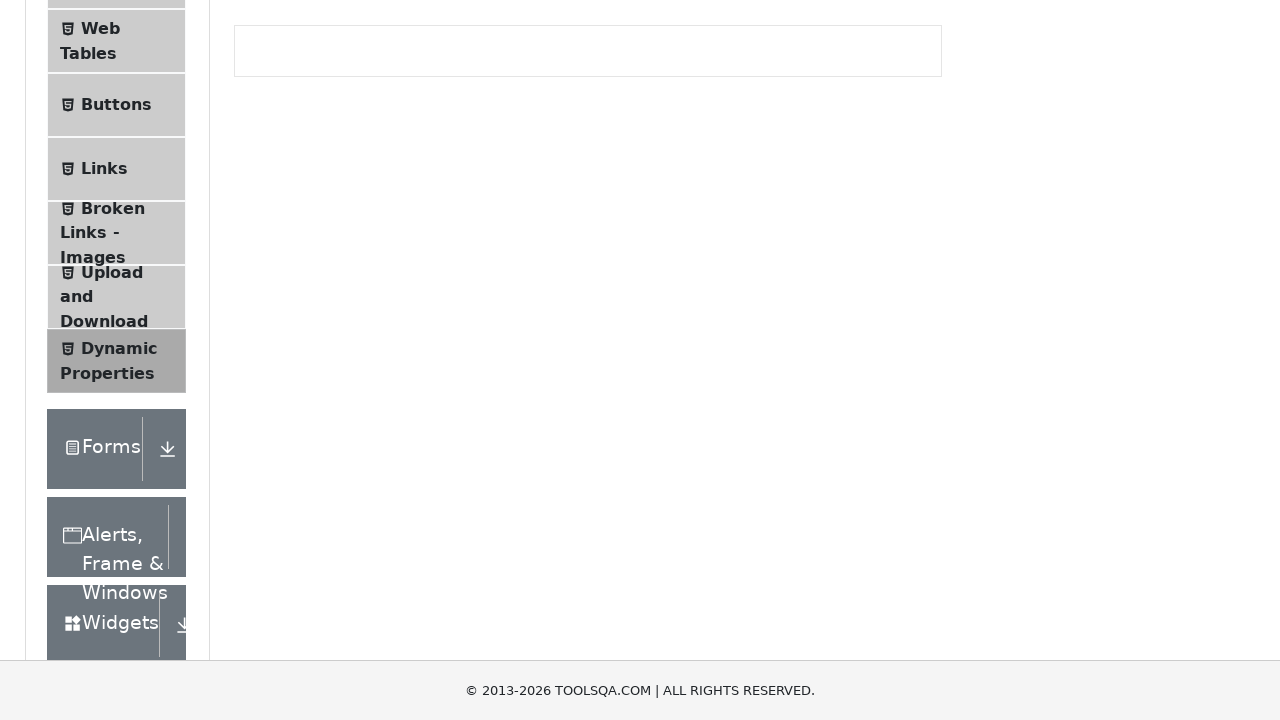

Verified button is initially disabled
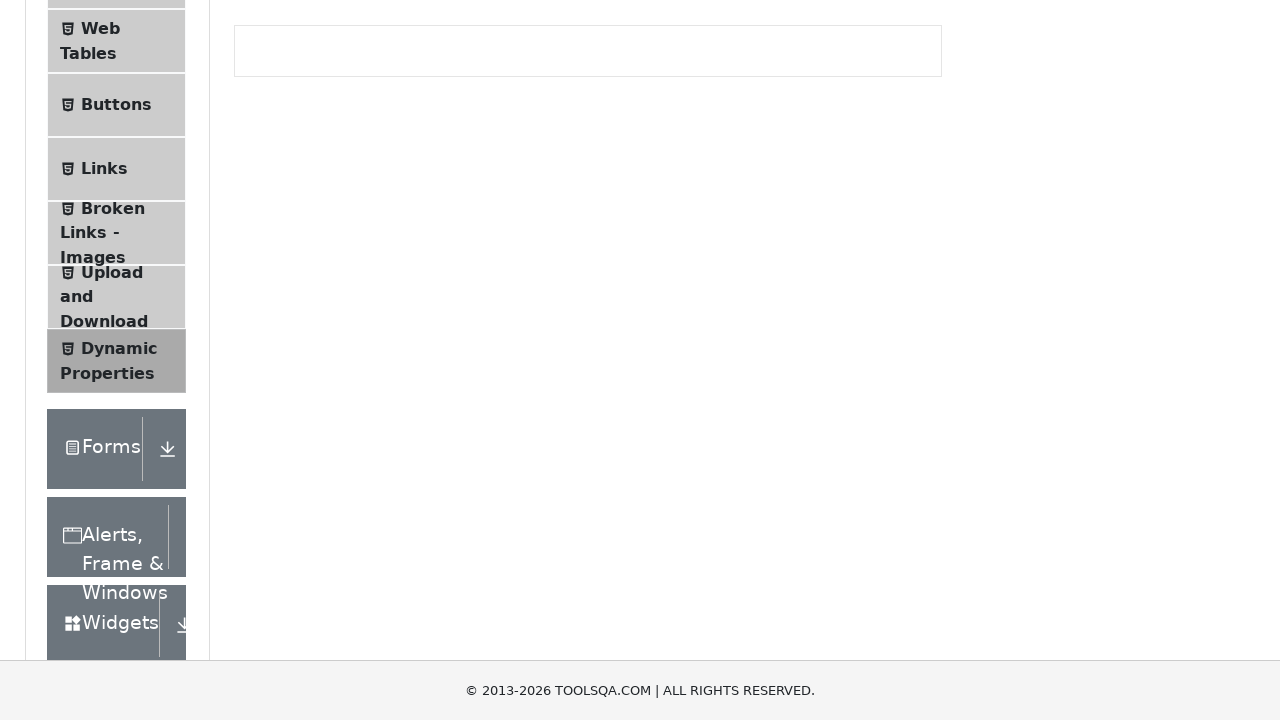

Waited for button to become enabled after 5 seconds
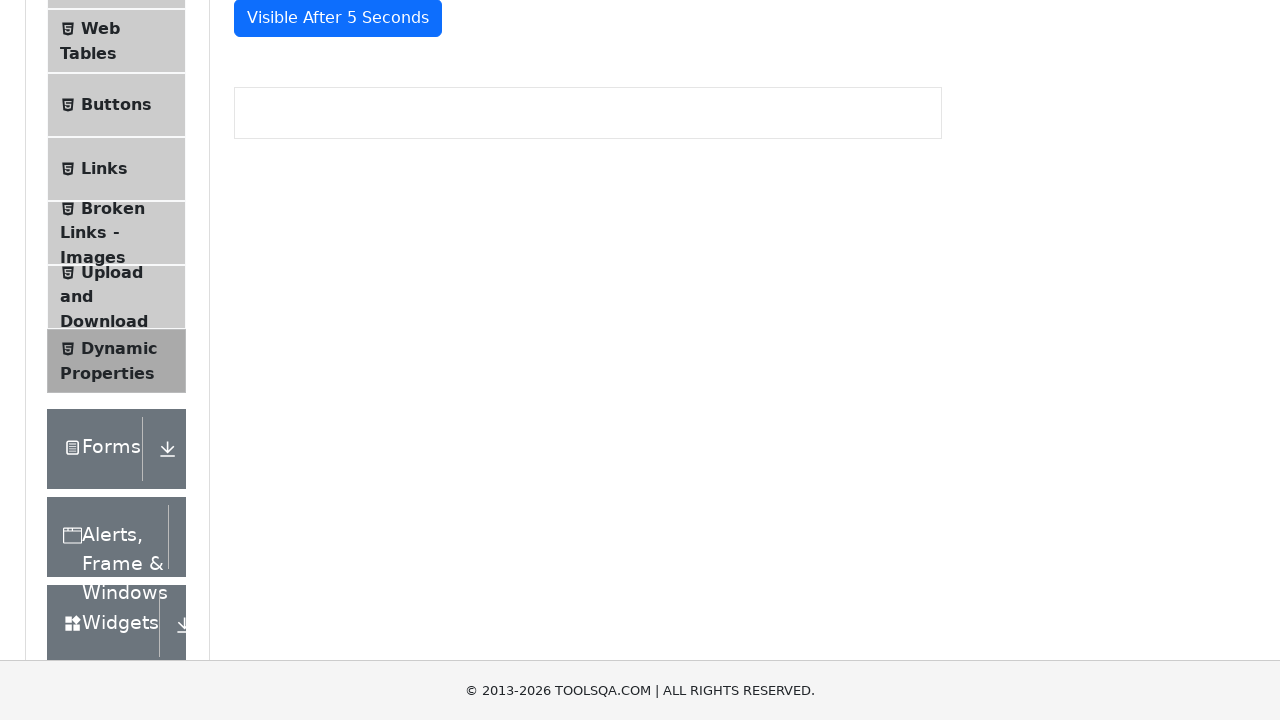

Verified button is now enabled
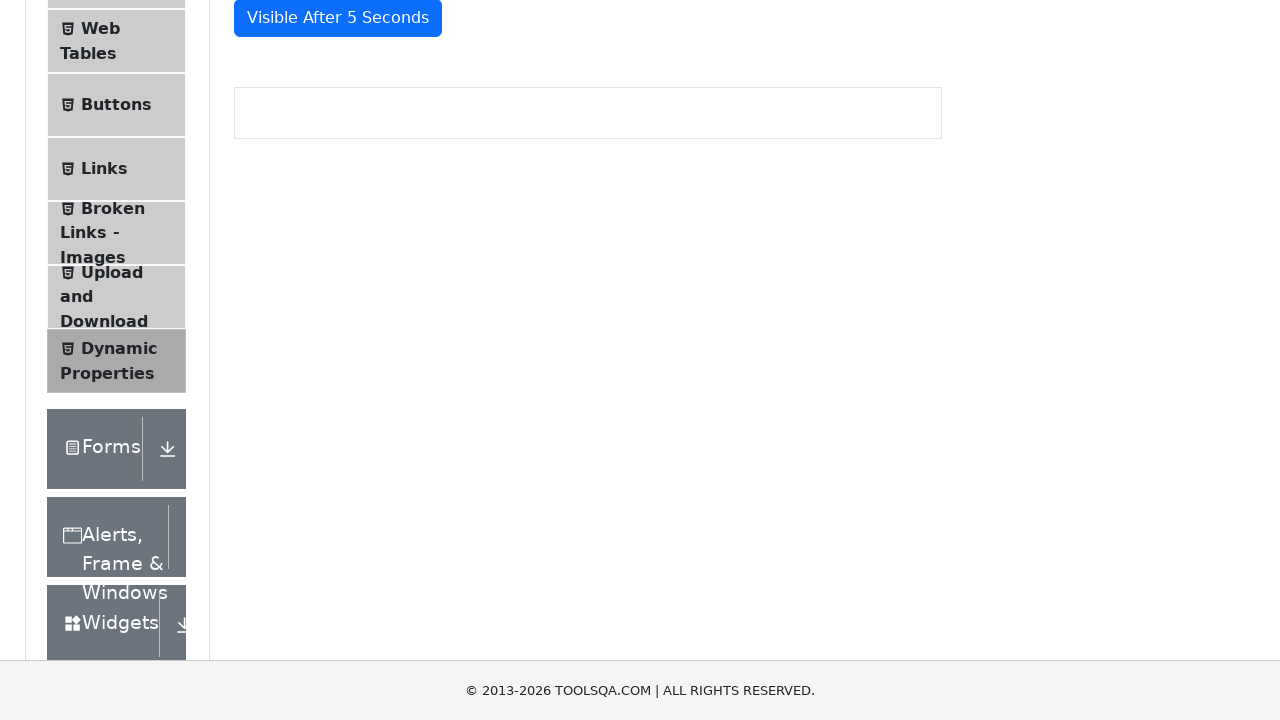

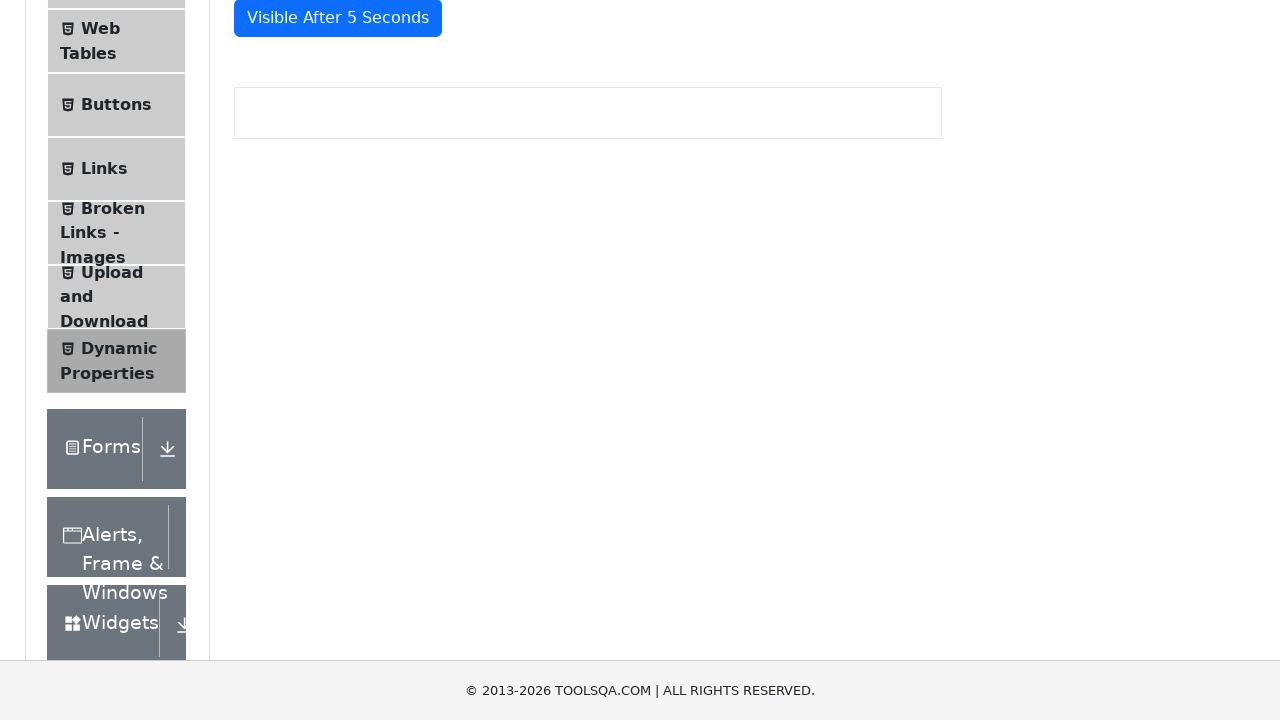